Tests explicit wait with visibility condition by clicking start button and waiting for the Hello World message to become visible.

Starting URL: http://the-internet.herokuapp.com/dynamic_loading/2

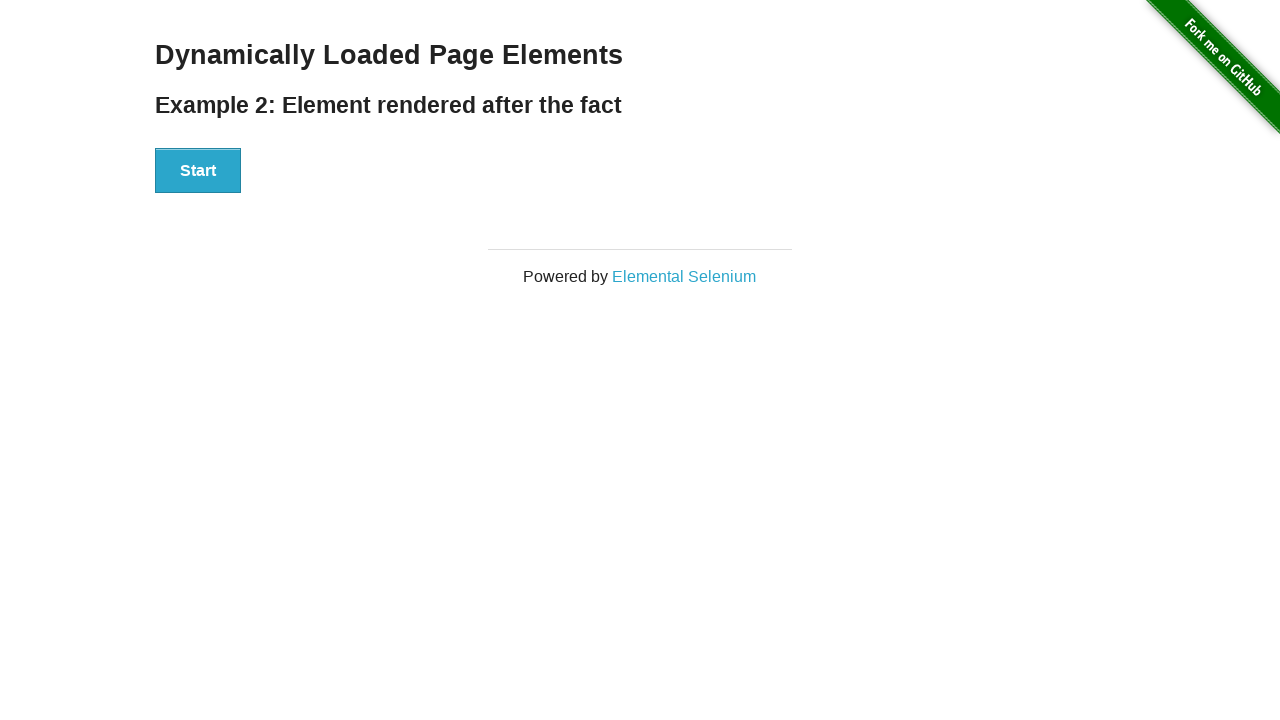

Waited for start button to become visible
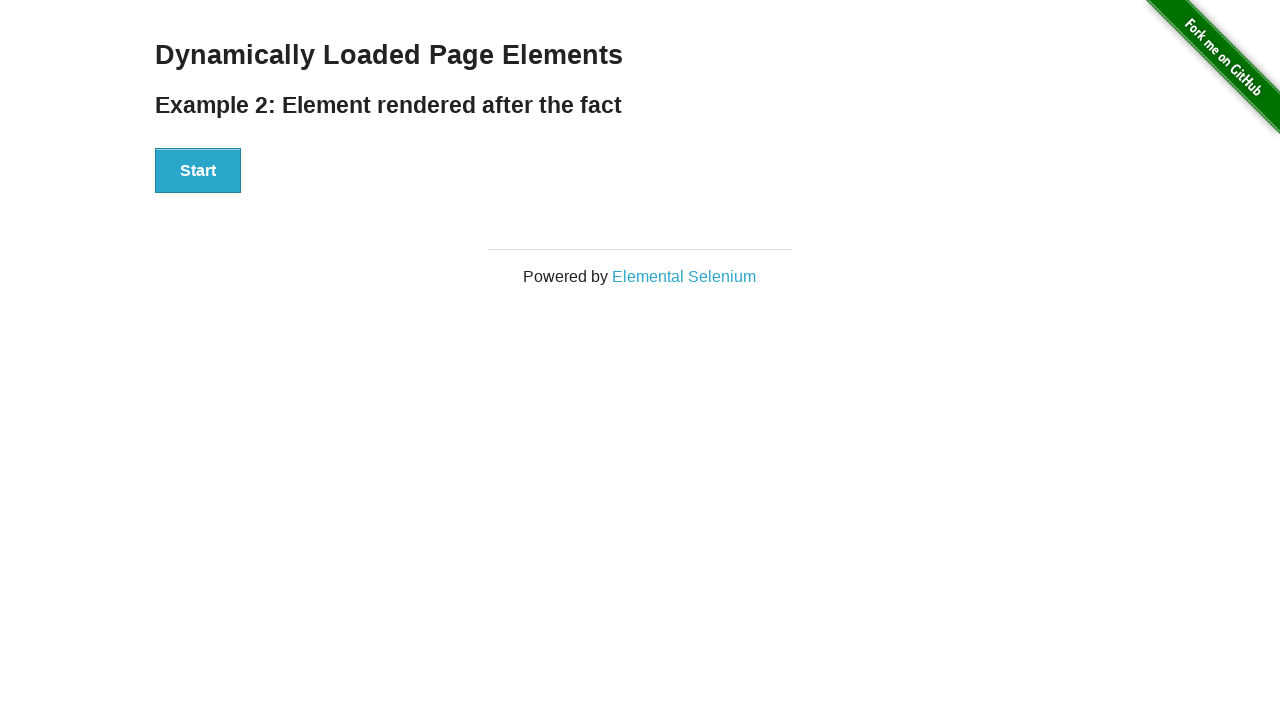

Clicked the start button at (198, 171) on xpath=//*[@id='start']/button
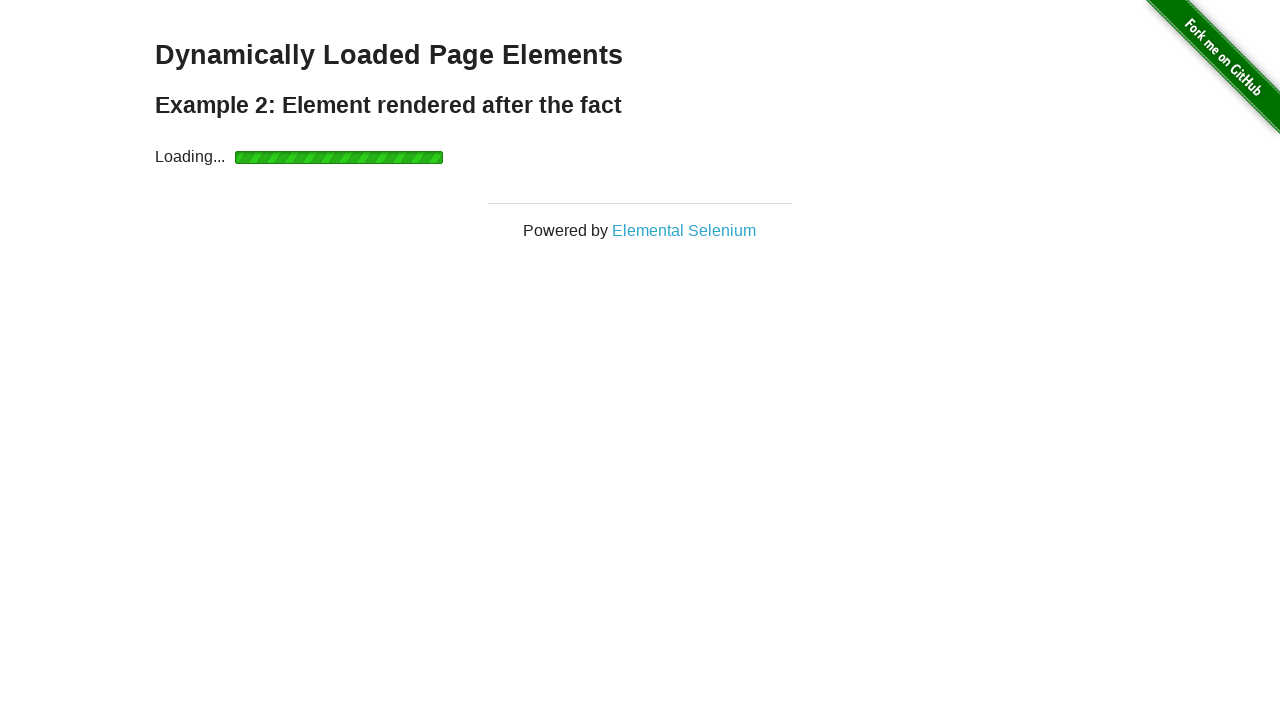

Waited for Hello World message to become visible
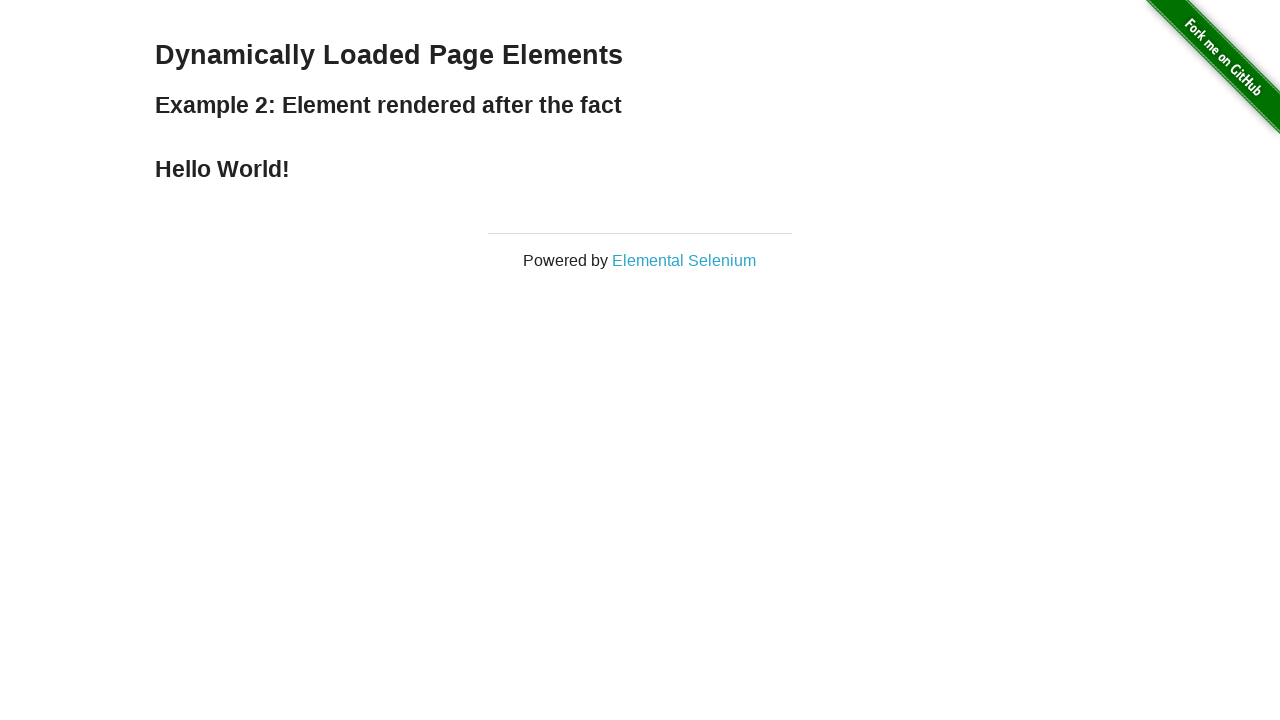

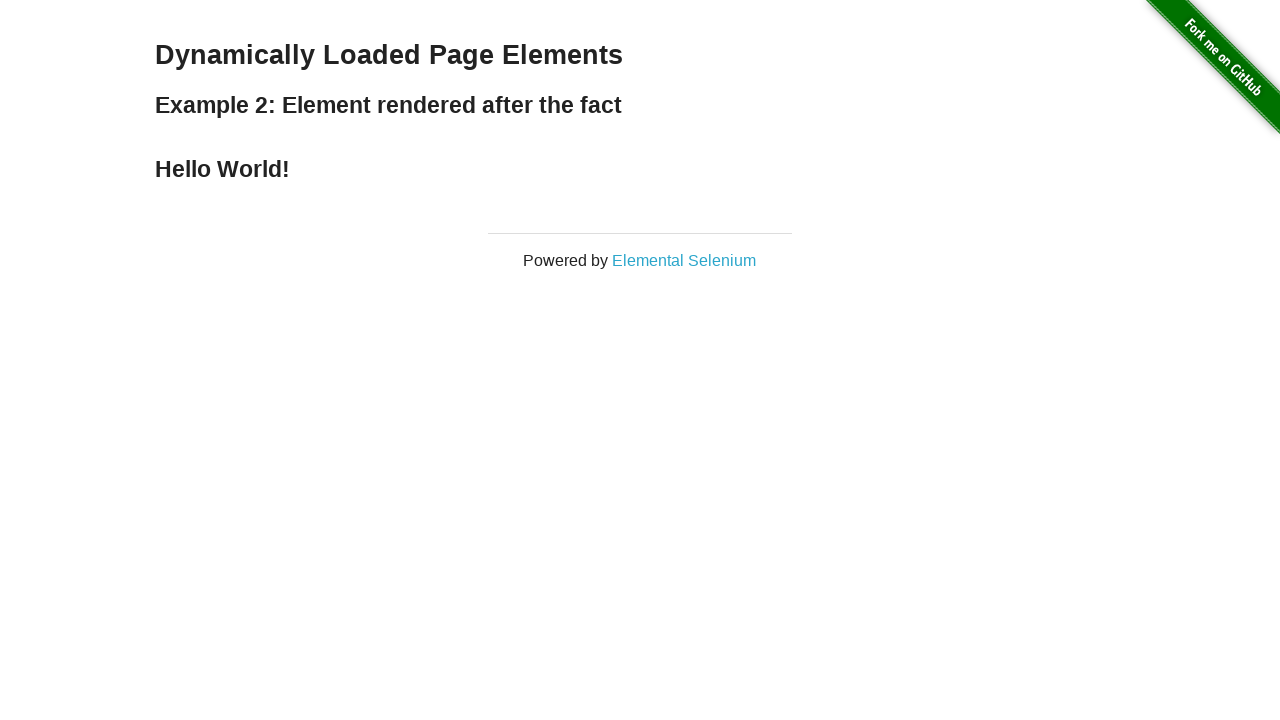